Tests the Add/Remove Elements functionality by clicking the Add Element button, verifying the Delete button appears, clicking Delete, and verifying the page title is still visible.

Starting URL: https://the-internet.herokuapp.com/add_remove_elements/

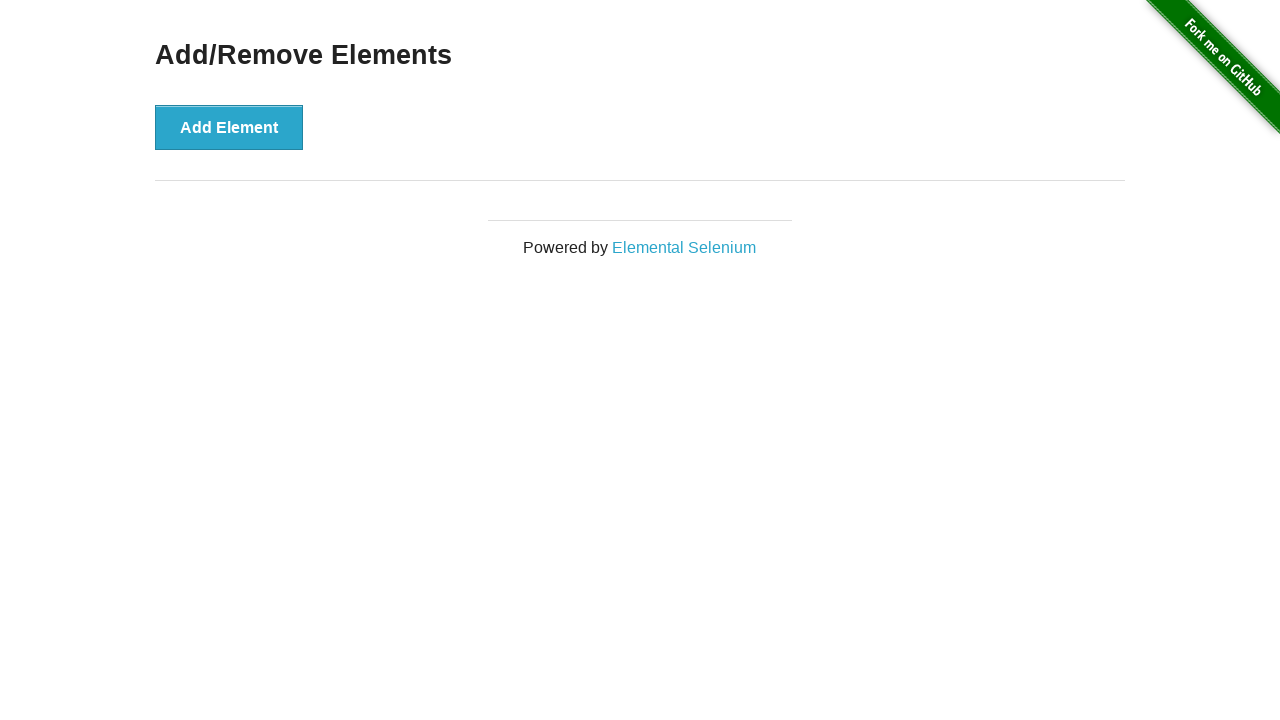

Clicked Add Element button at (229, 127) on xpath=//*[text()='Add Element']
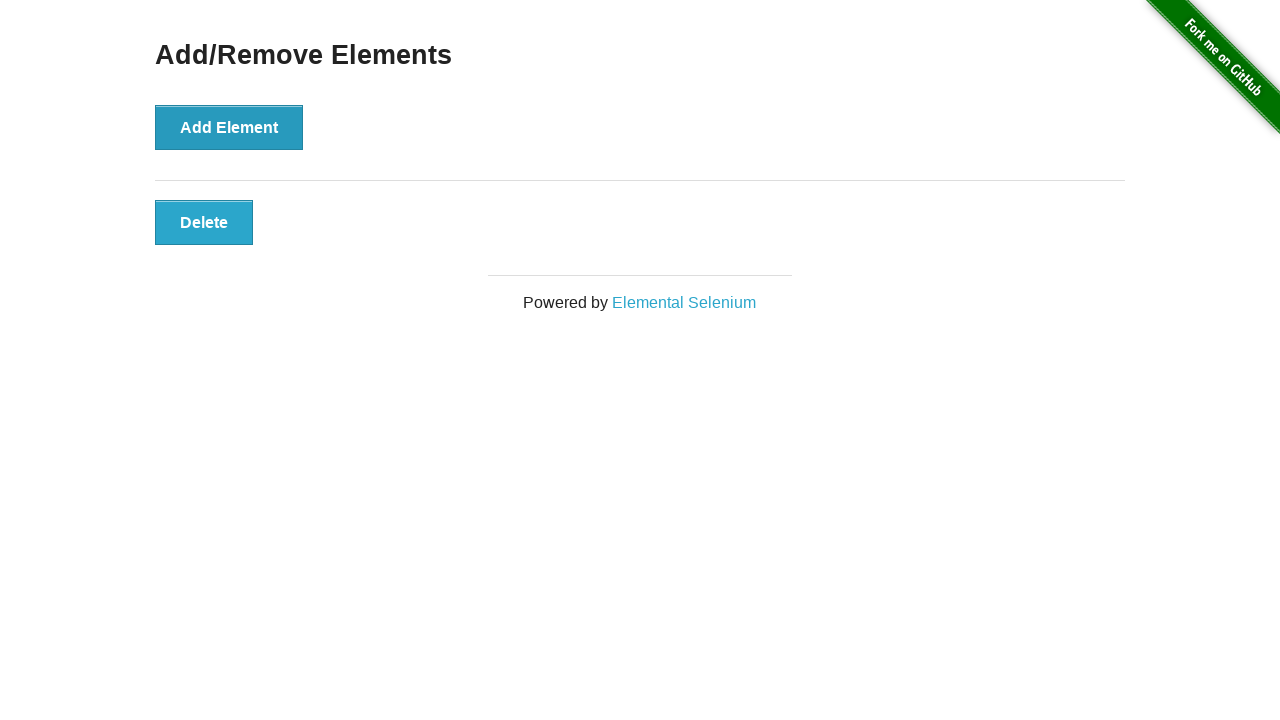

Delete button appeared after clicking Add Element
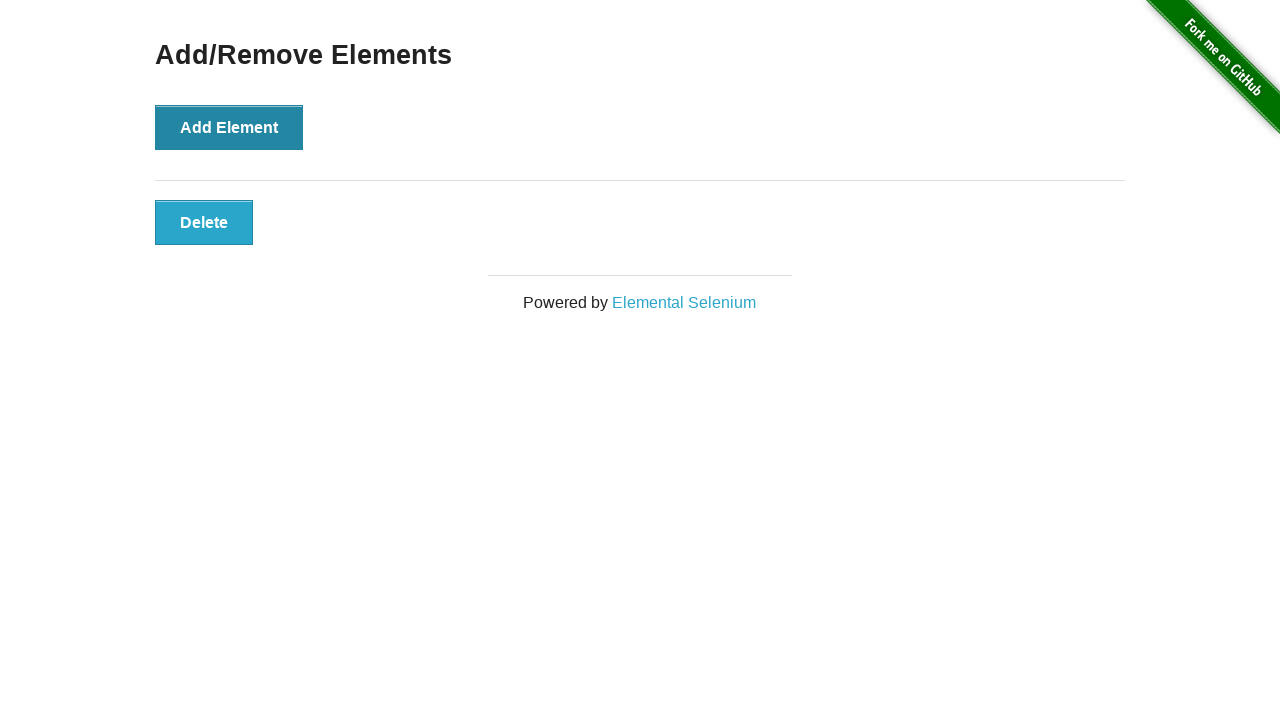

Located Delete button element
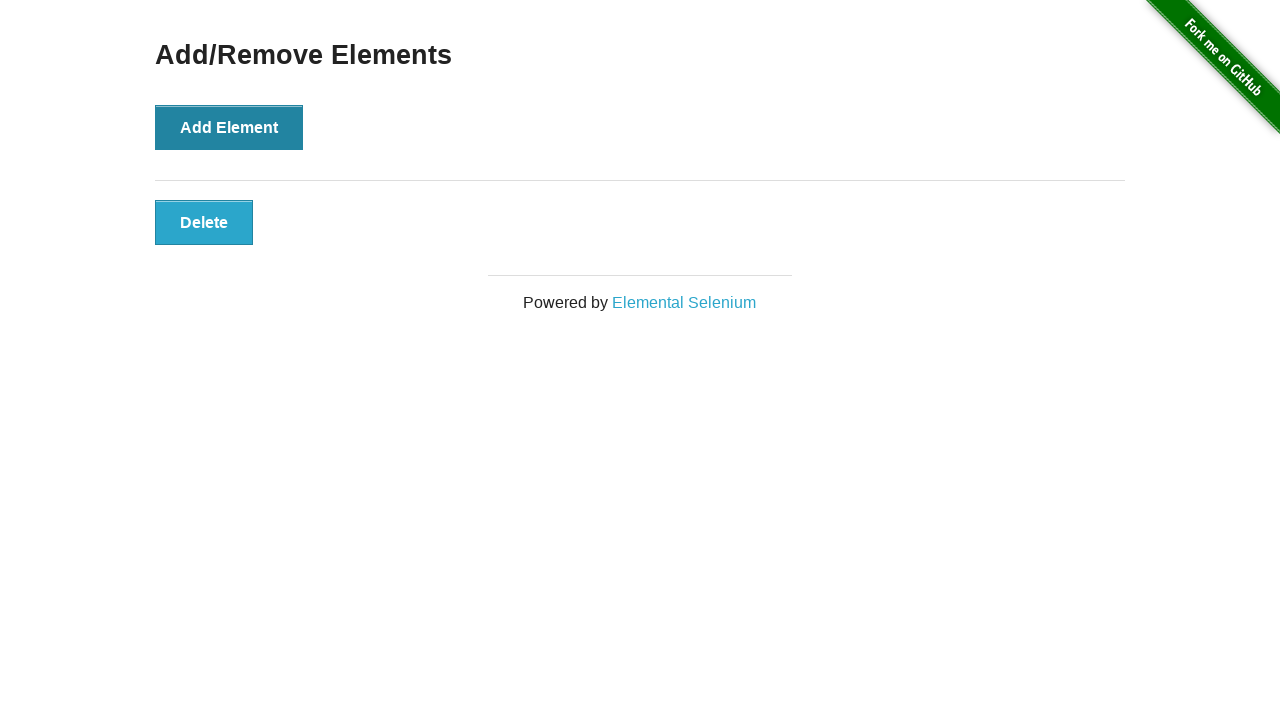

Verified Delete button is visible
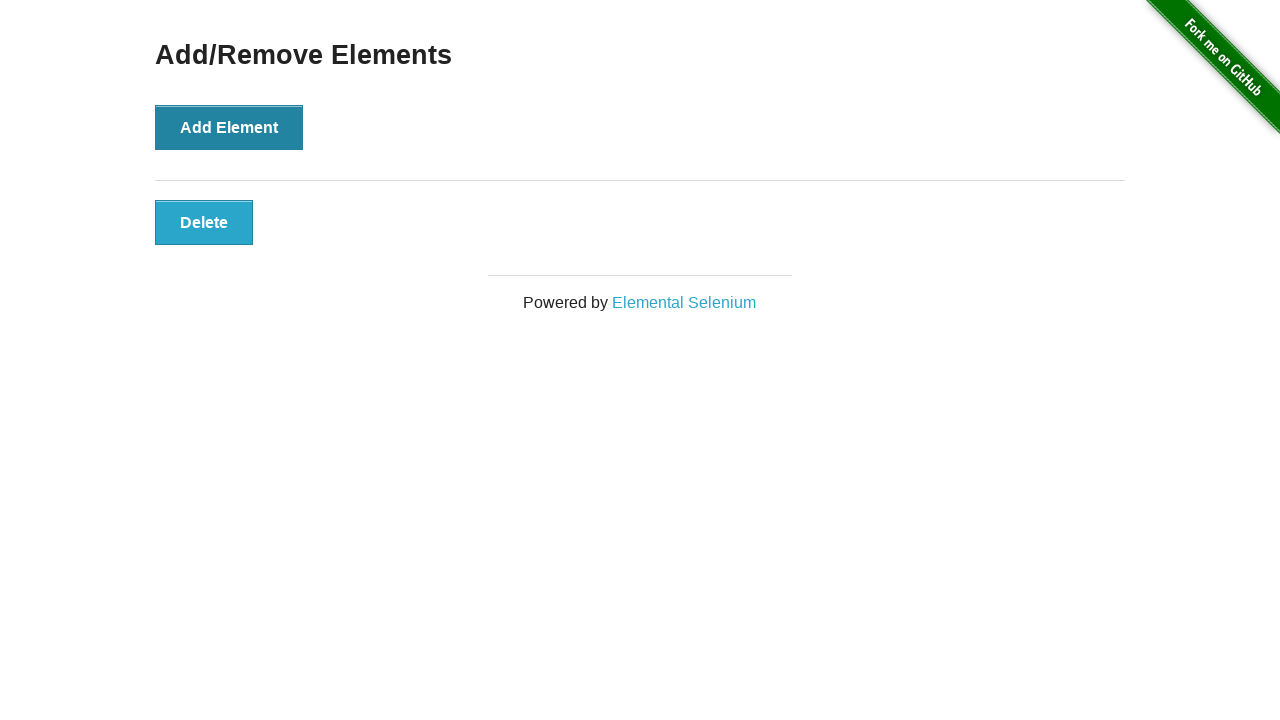

Clicked Delete button to remove the element at (204, 222) on xpath=//*[text()='Delete']
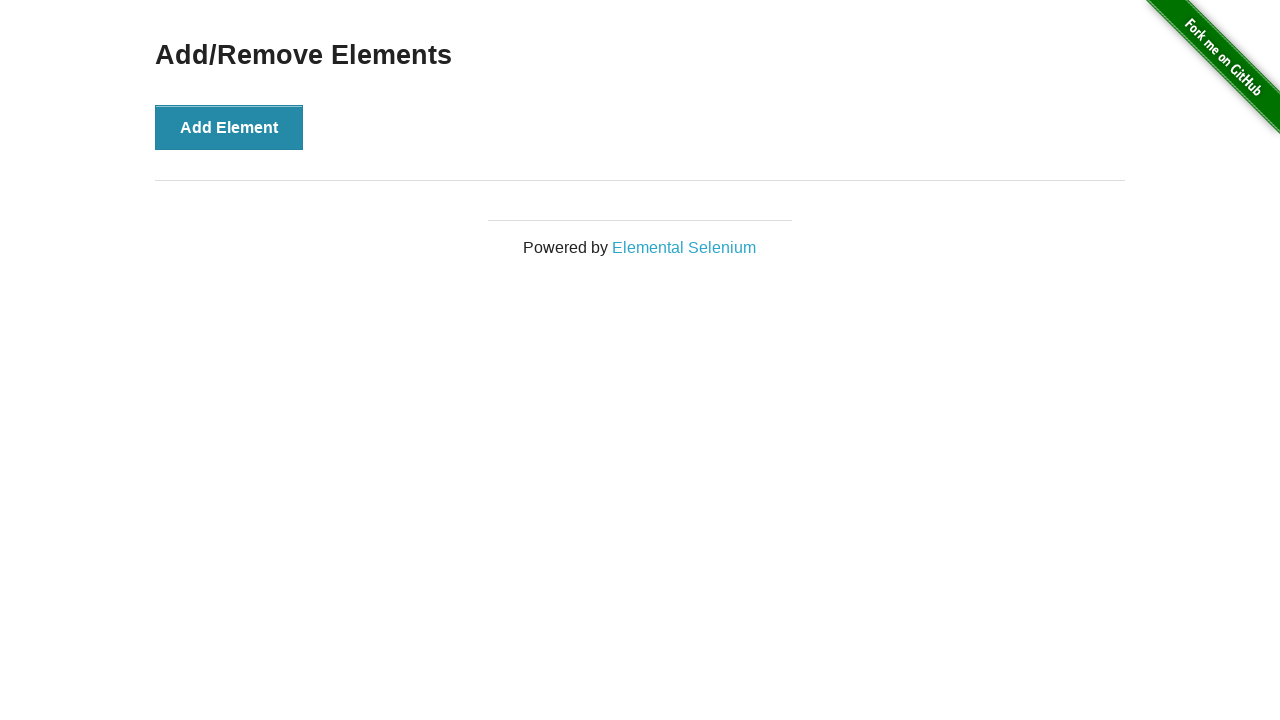

Located Add/Remove Elements heading
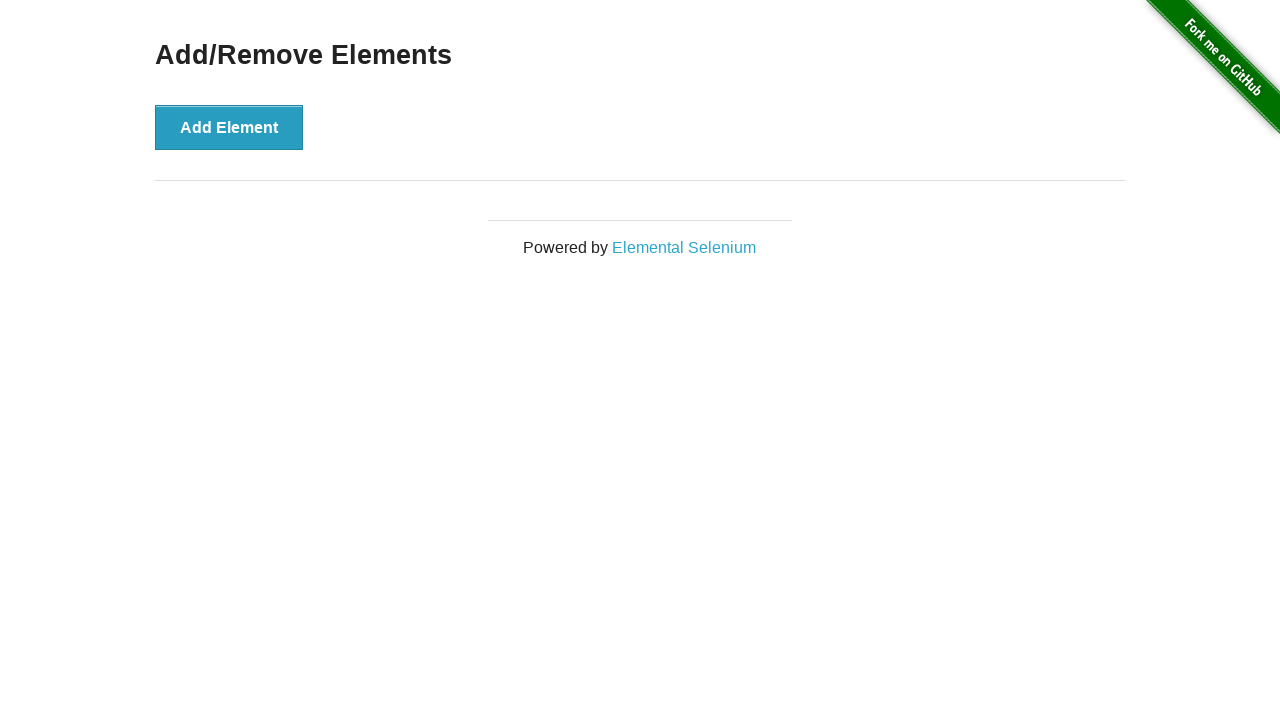

Verified Add/Remove Elements heading is still visible after delete
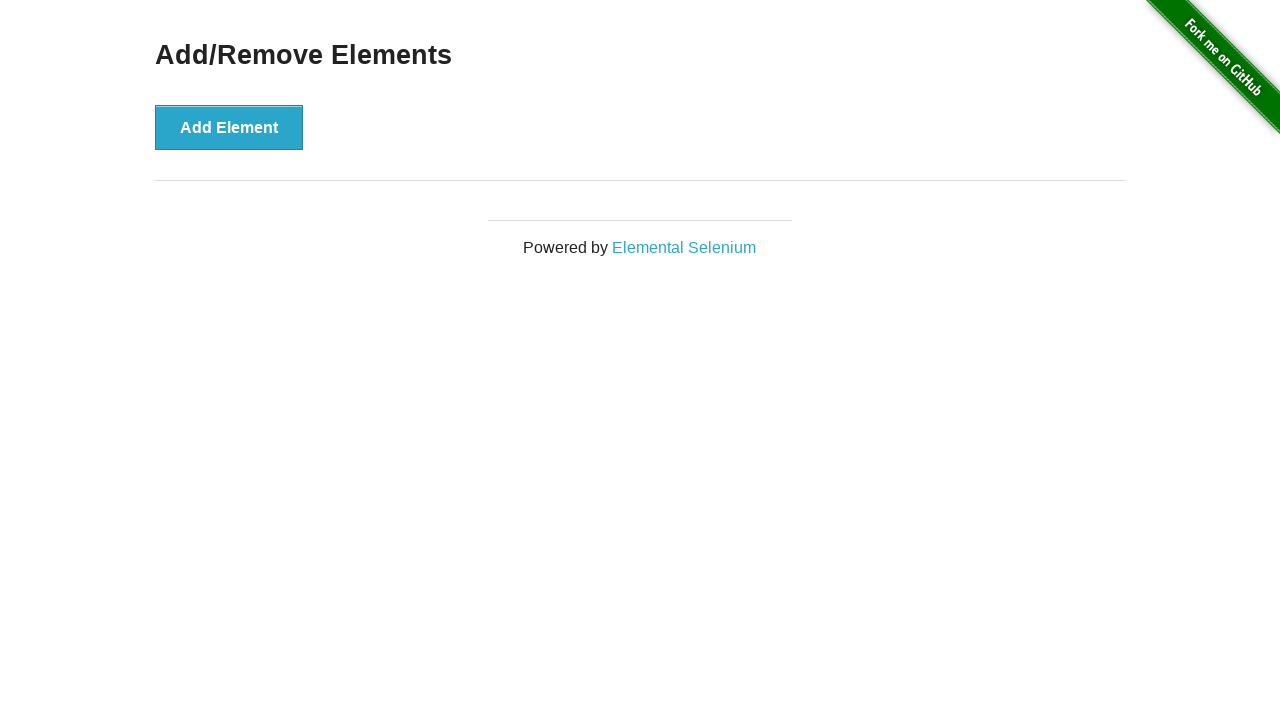

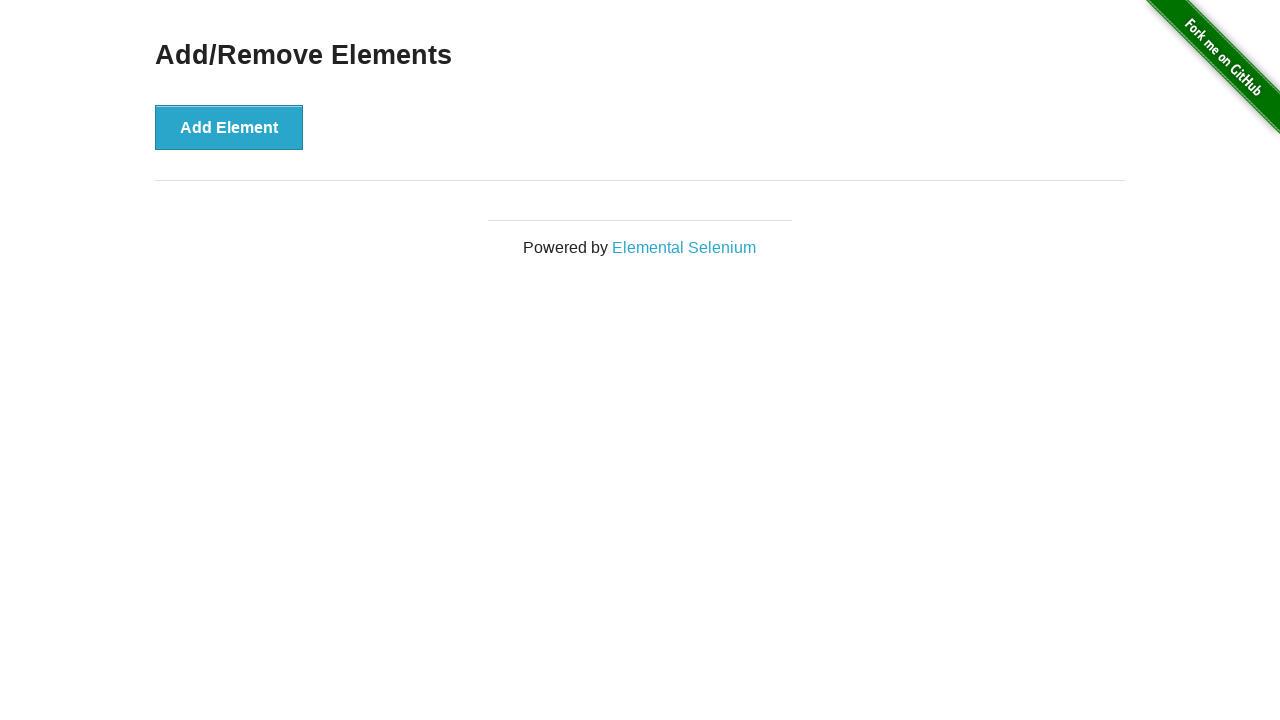